Tests pressing the tab key without targeting a specific element and verifies that the page correctly displays "You entered: TAB"

Starting URL: http://the-internet.herokuapp.com/key_presses

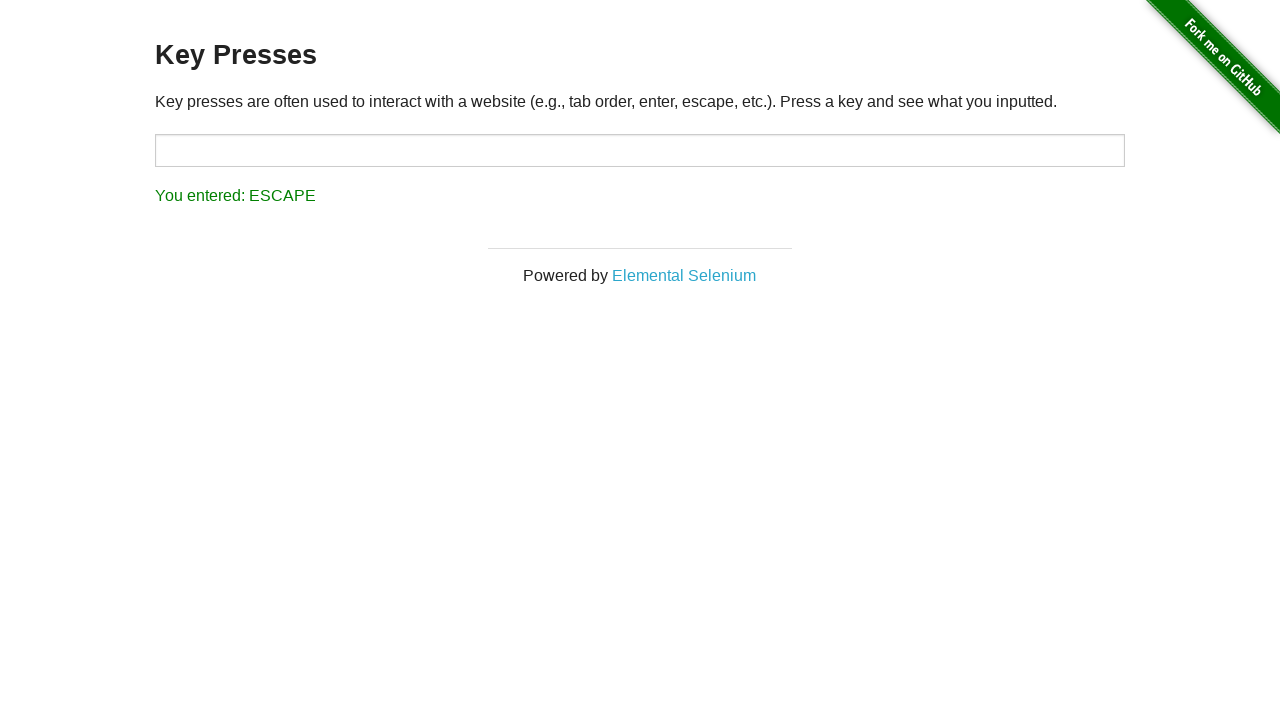

Pressed Tab key on the page
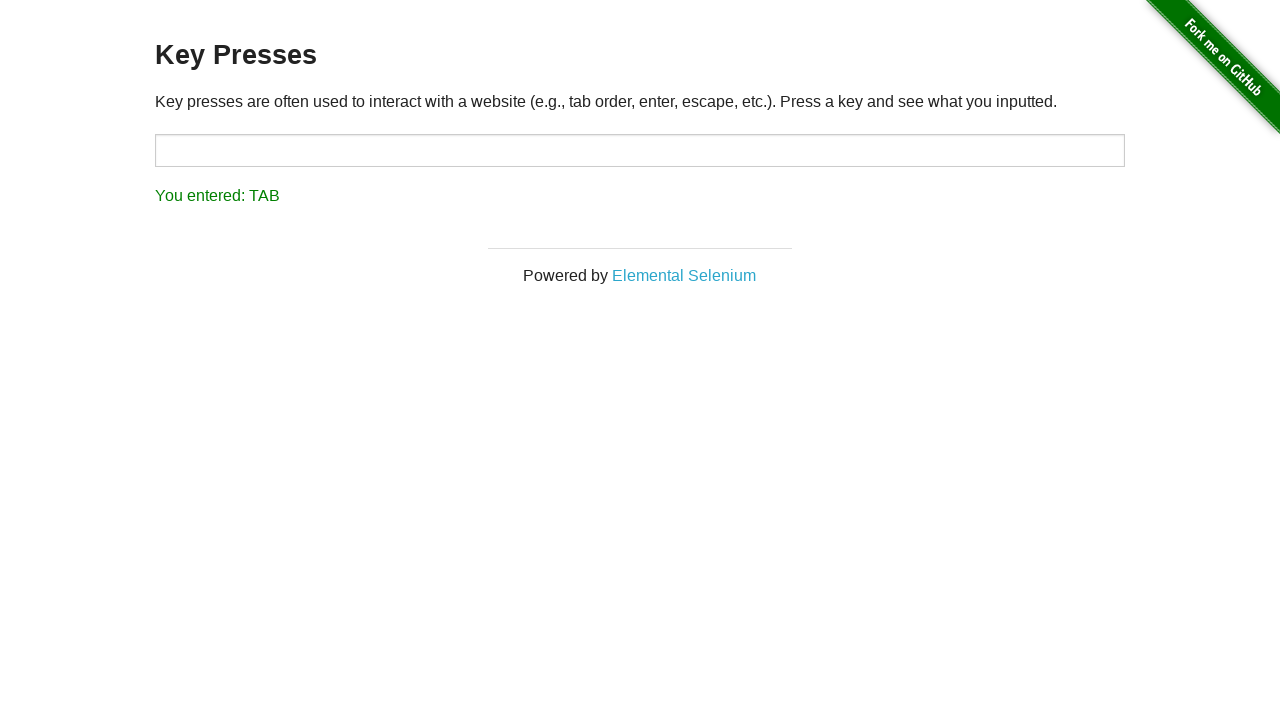

Waited for result element to appear
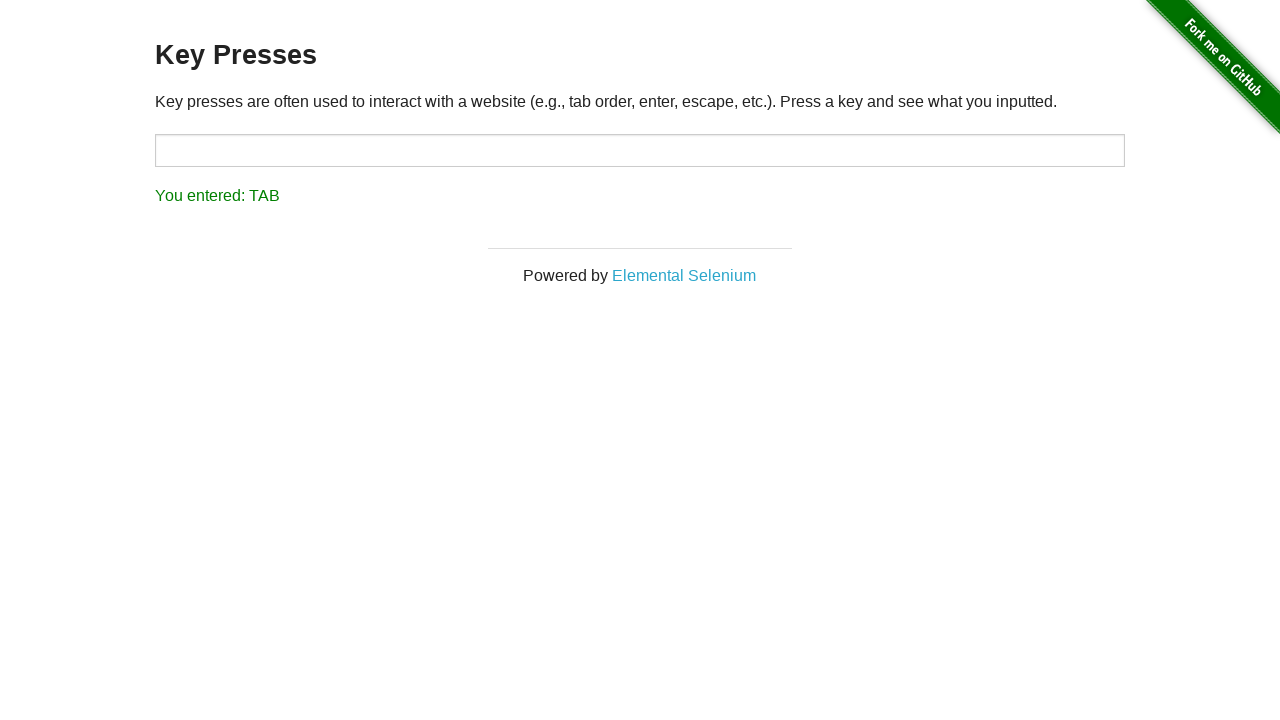

Retrieved result text content
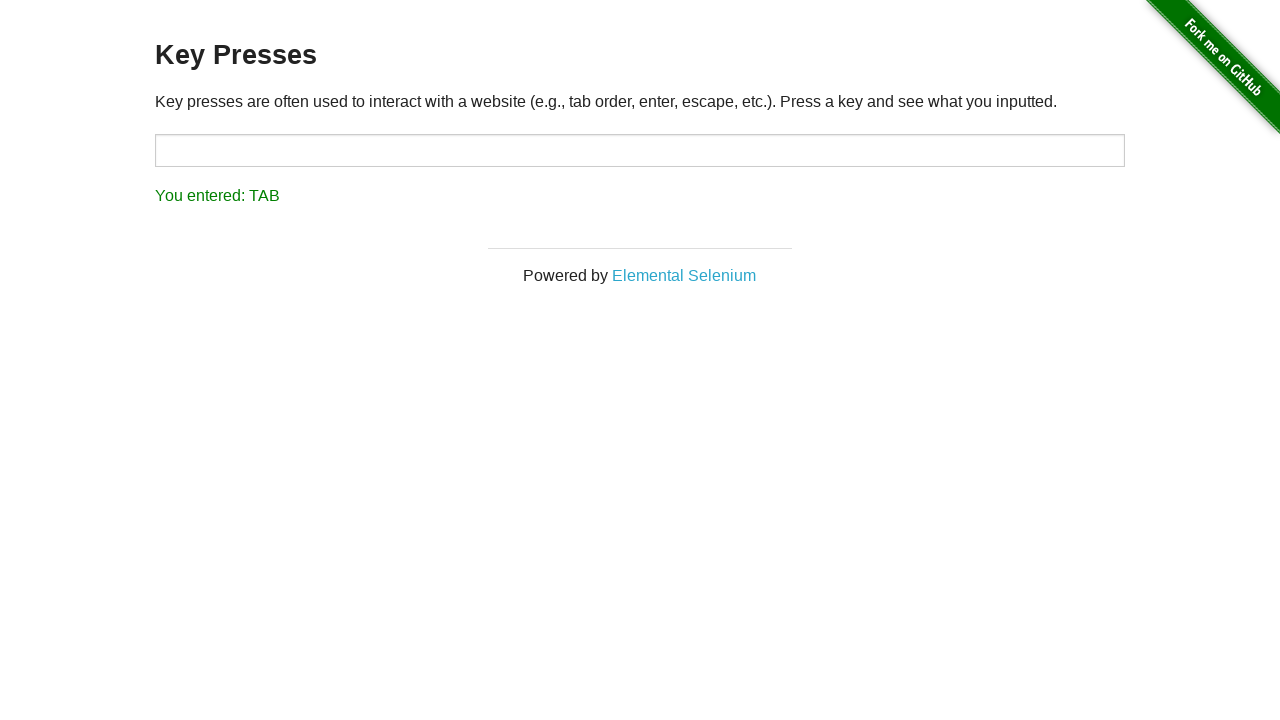

Verified result text equals 'You entered: TAB'
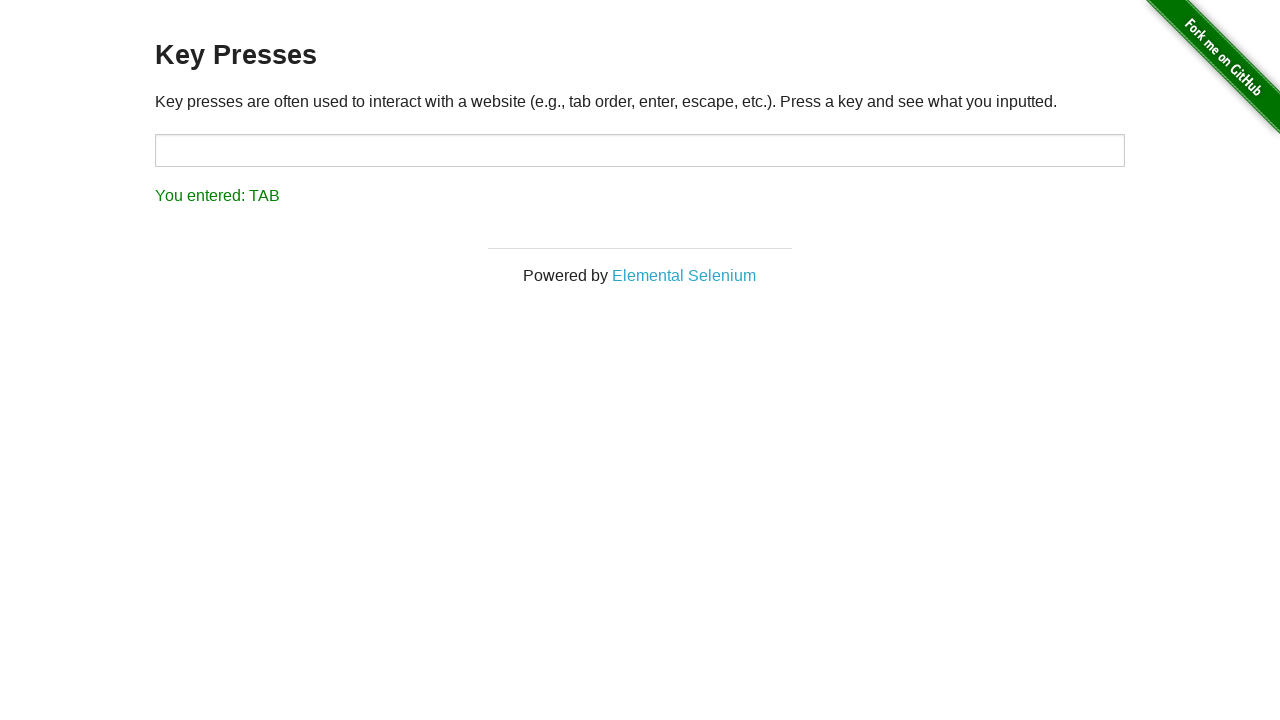

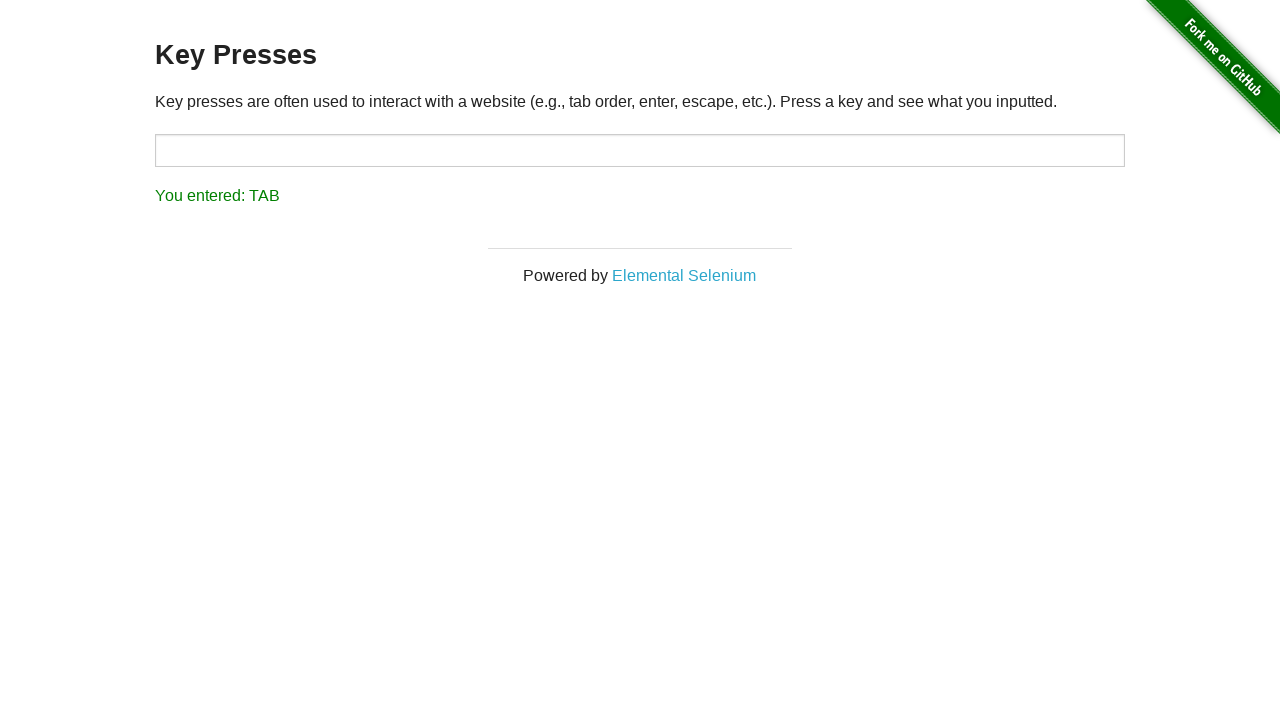